Tests dropdown selection functionality by selecting an option from a single-select dropdown menu

Starting URL: https://demoqa.com/select-menu

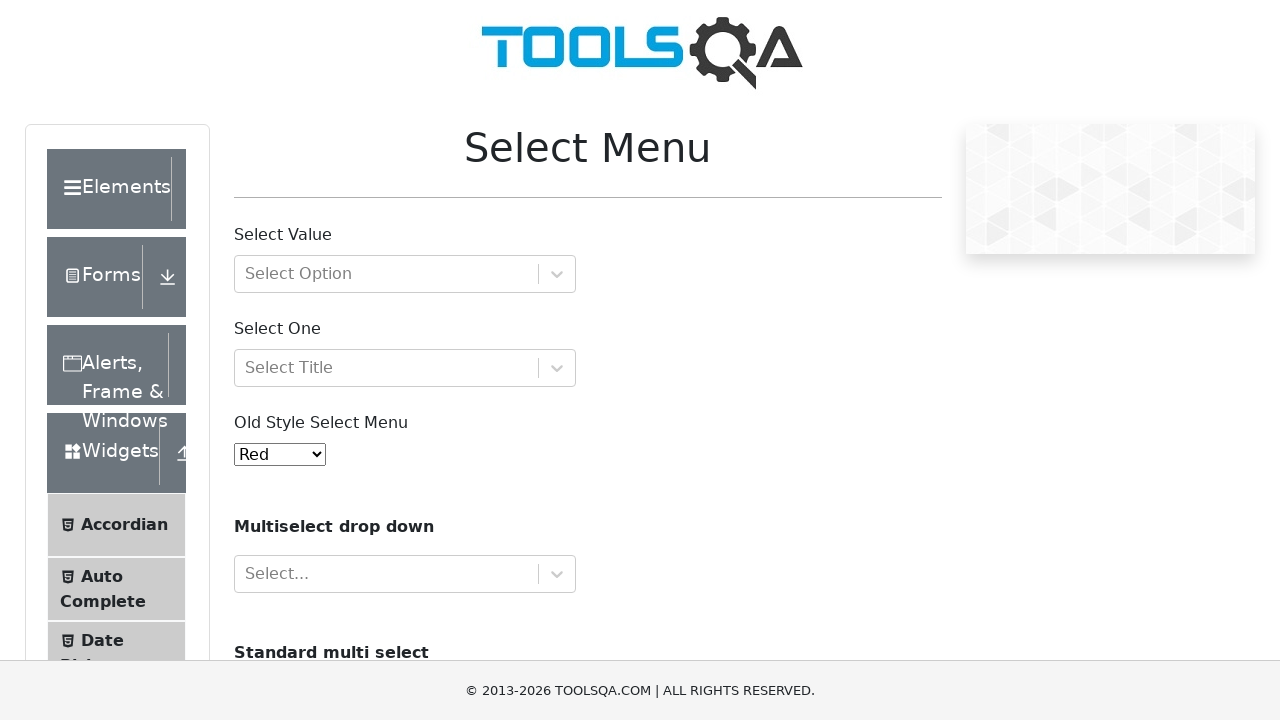

Navigated to select menu page
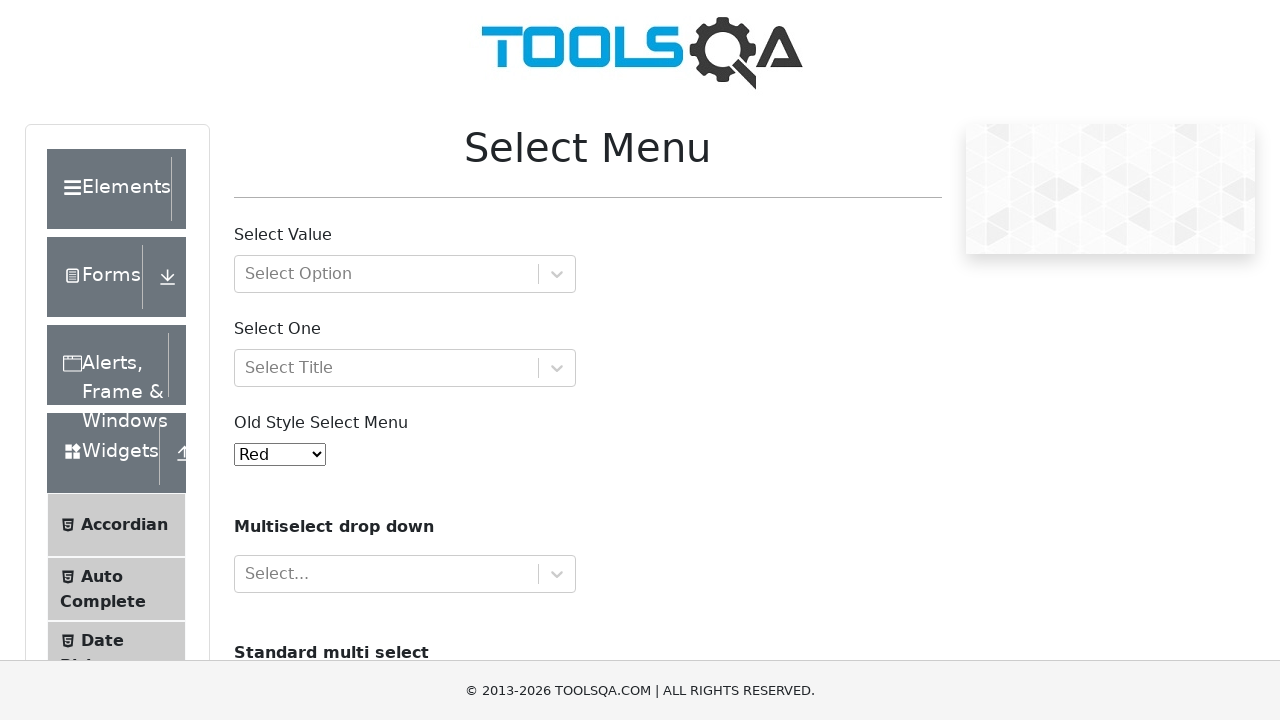

Selected 'Purple' option from single-select dropdown on #oldSelectMenu
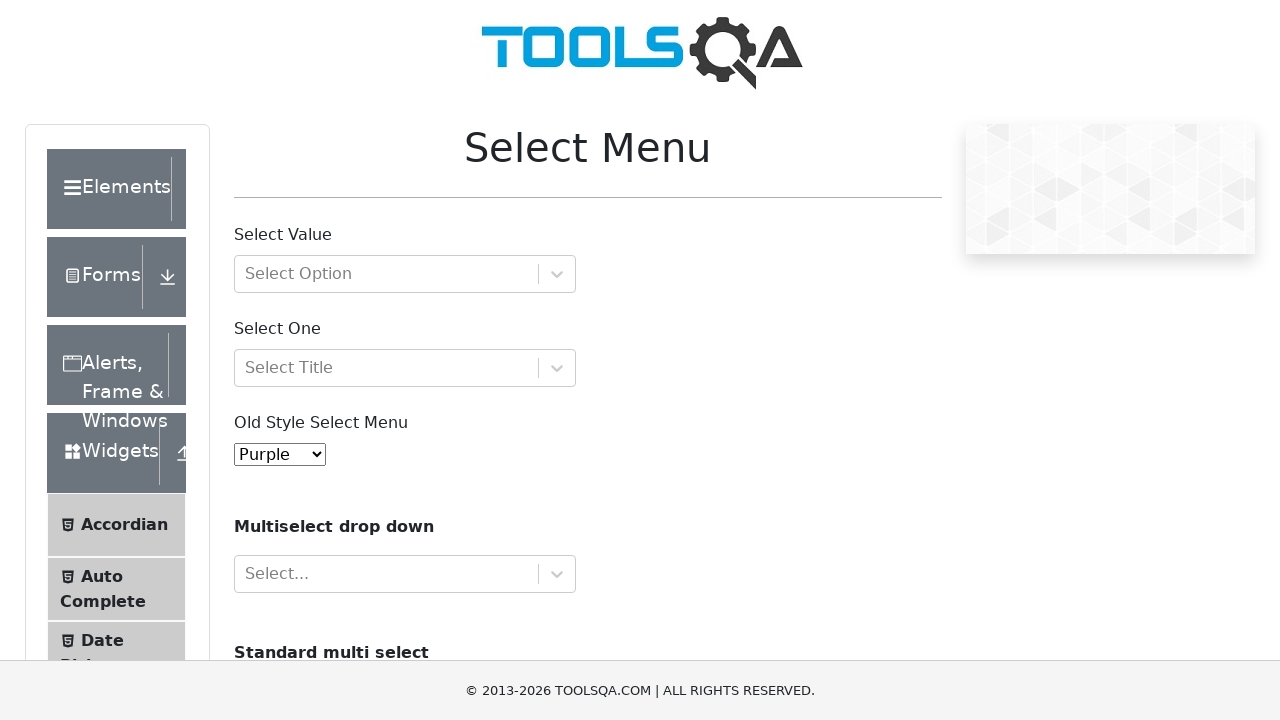

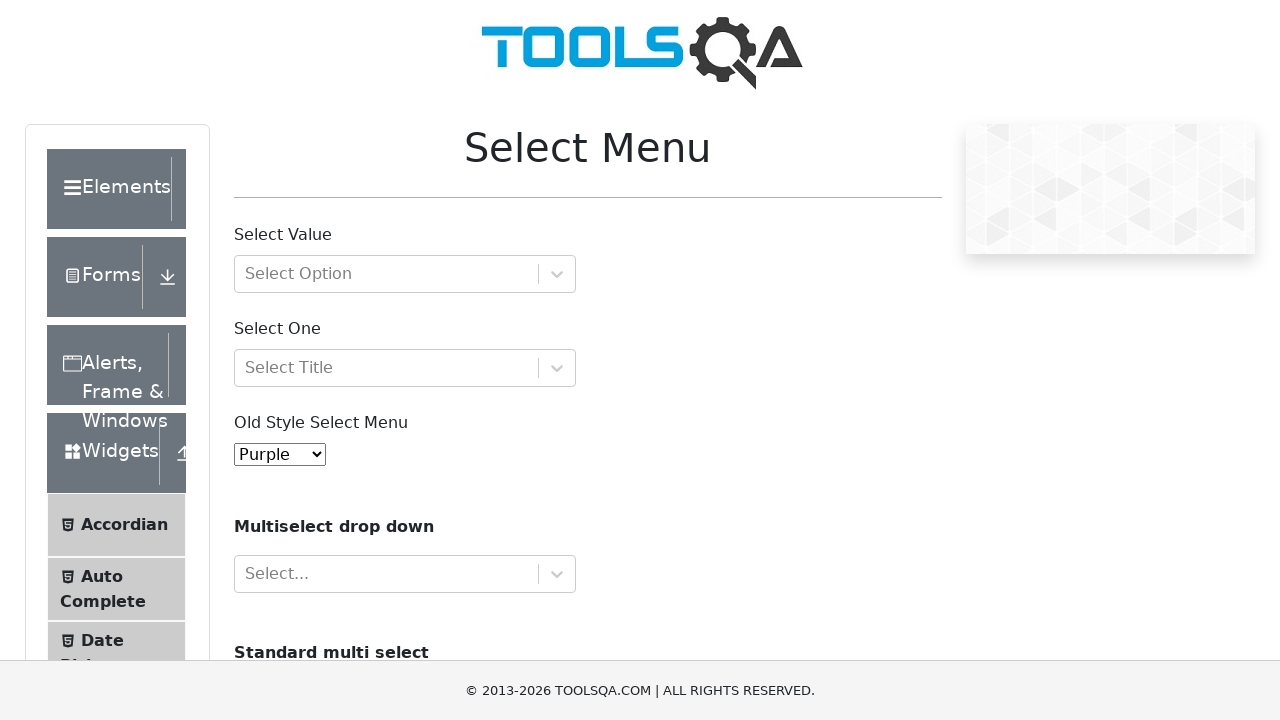